Navigates to the Invent with Python website and clicks on the "Read Online for Free" link to access free reading content

Starting URL: http://inventwithpython.com

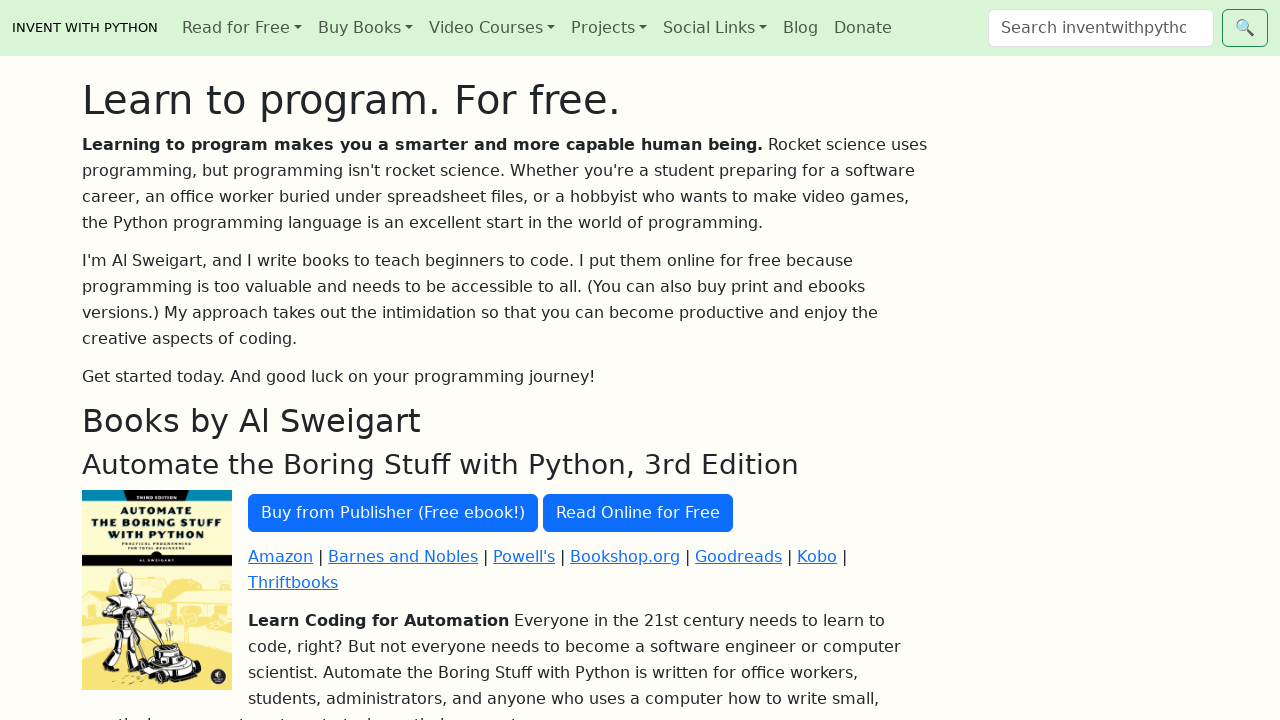

Navigated to Invent with Python website
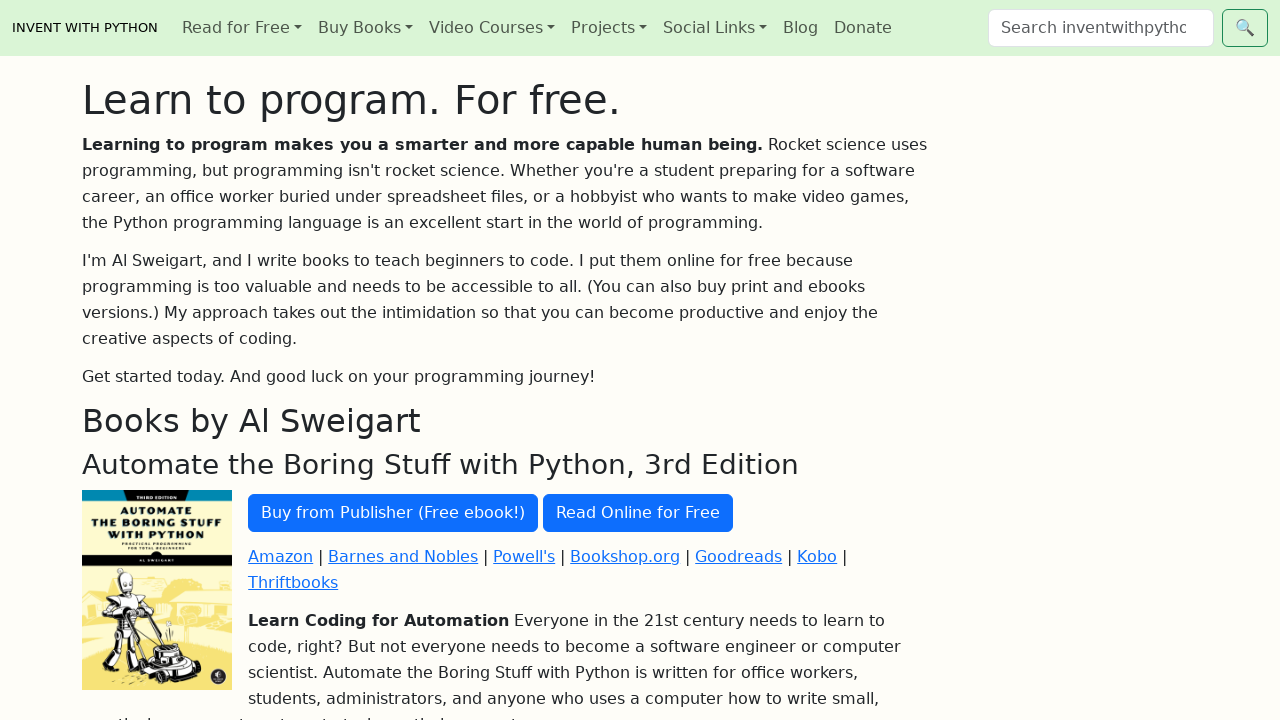

Clicked on 'Read Online for Free' link to access free reading content at (638, 513) on text=Read Online for Free
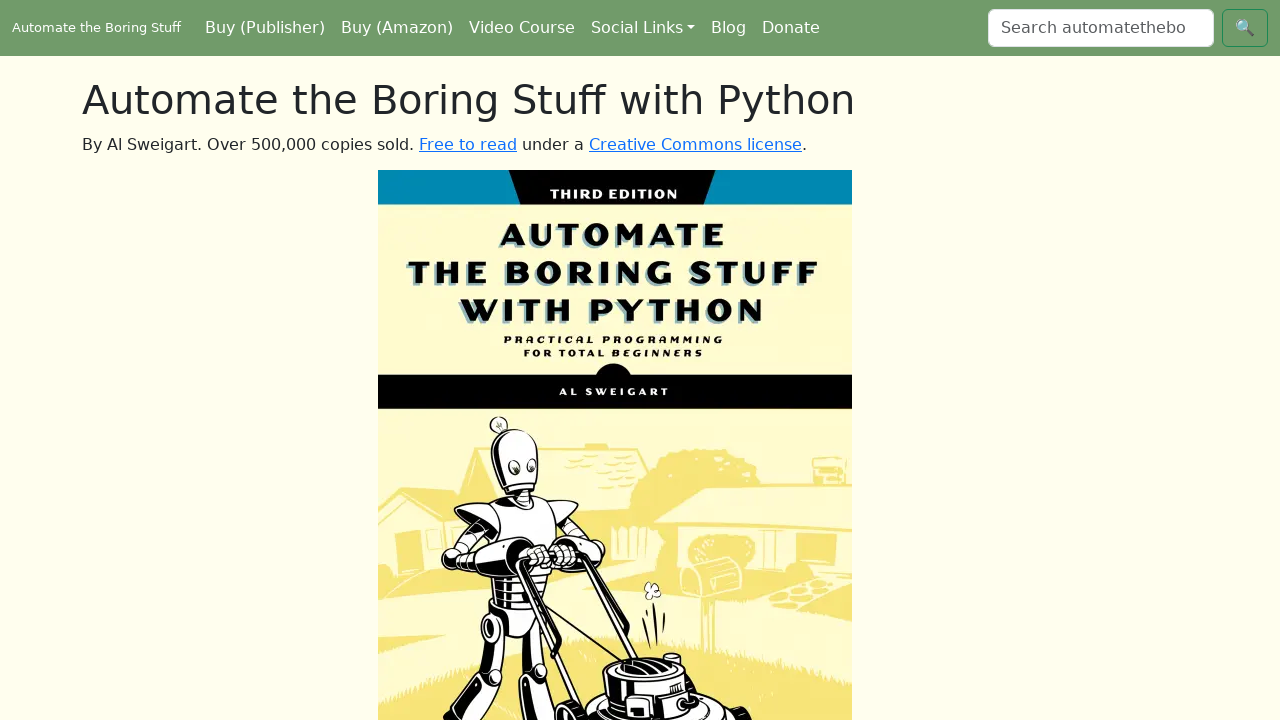

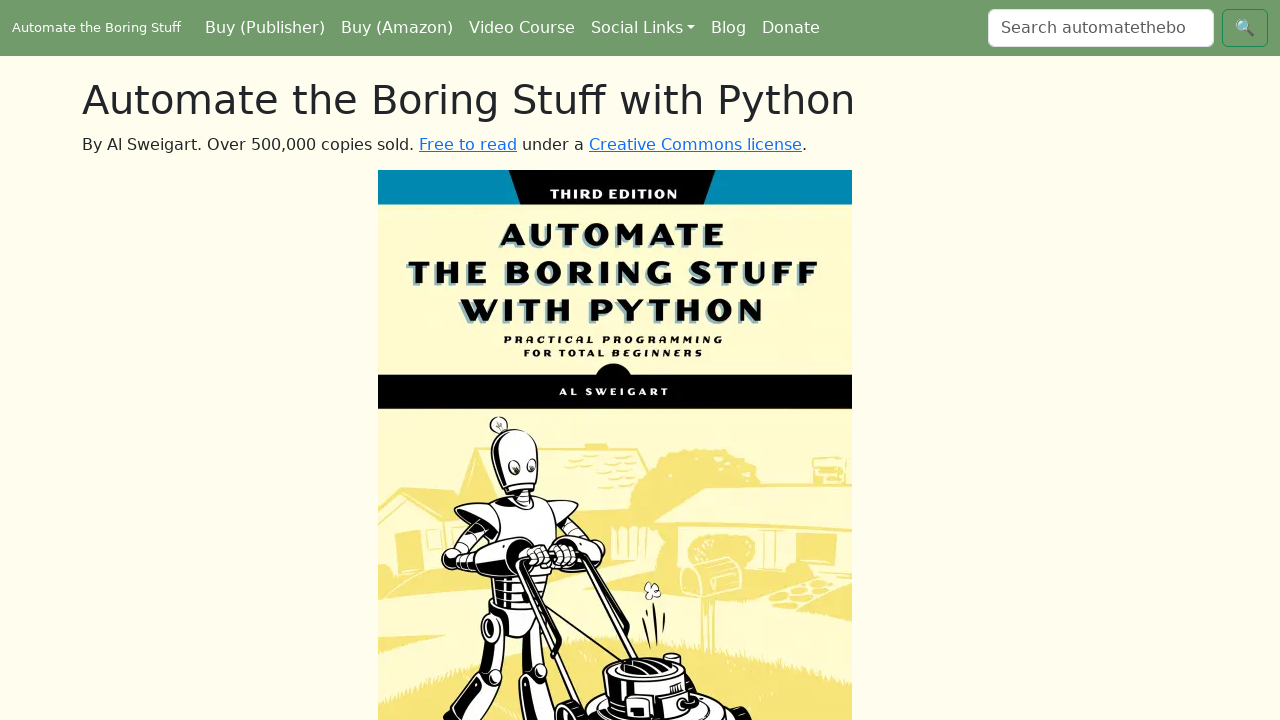